Navigates to DuckDuckGo homepage and verifies the page source contains "DuckDuckGo"

Starting URL: https://duckduckgo.com/

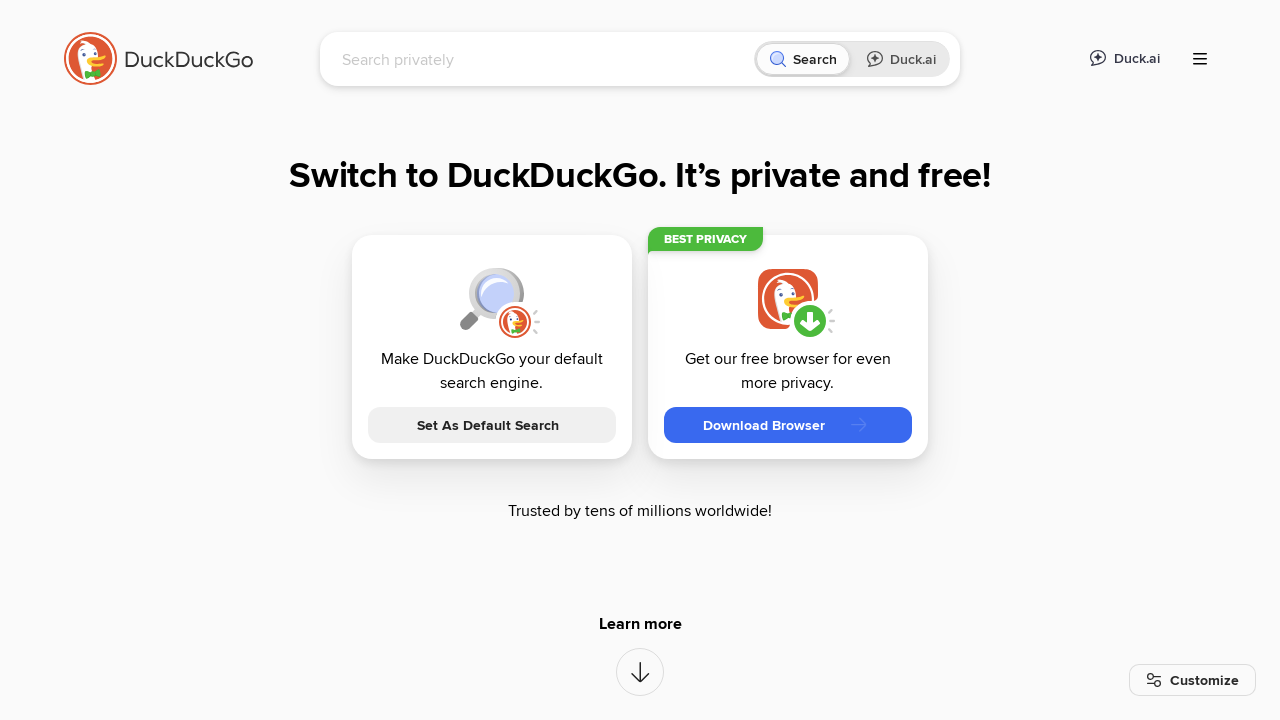

Navigated to DuckDuckGo homepage
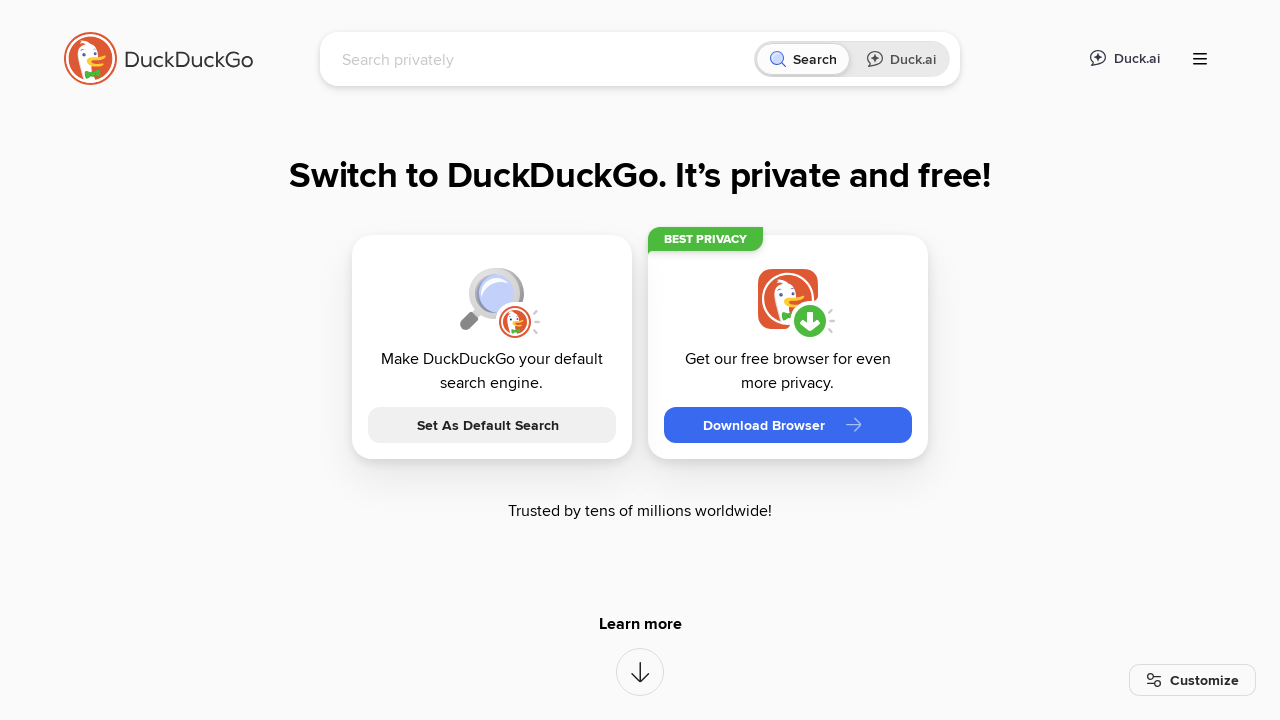

Retrieved page source content
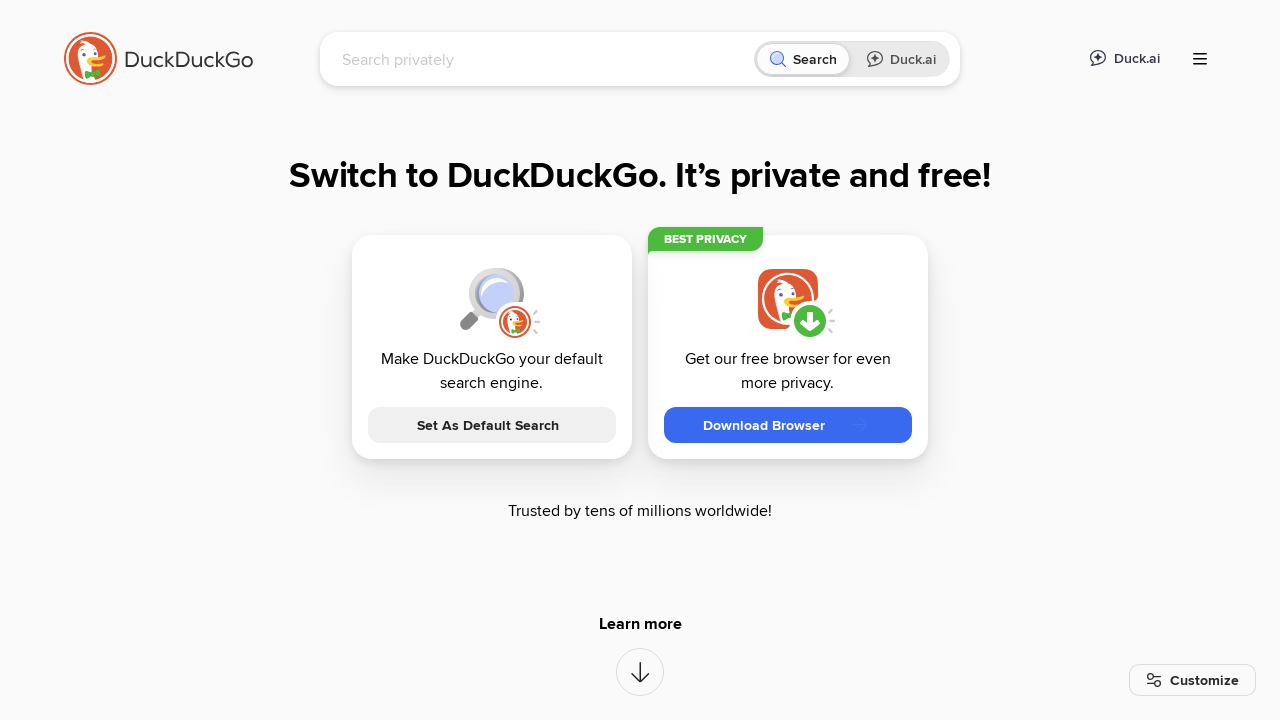

Verified page source contains 'DuckDuckGo'
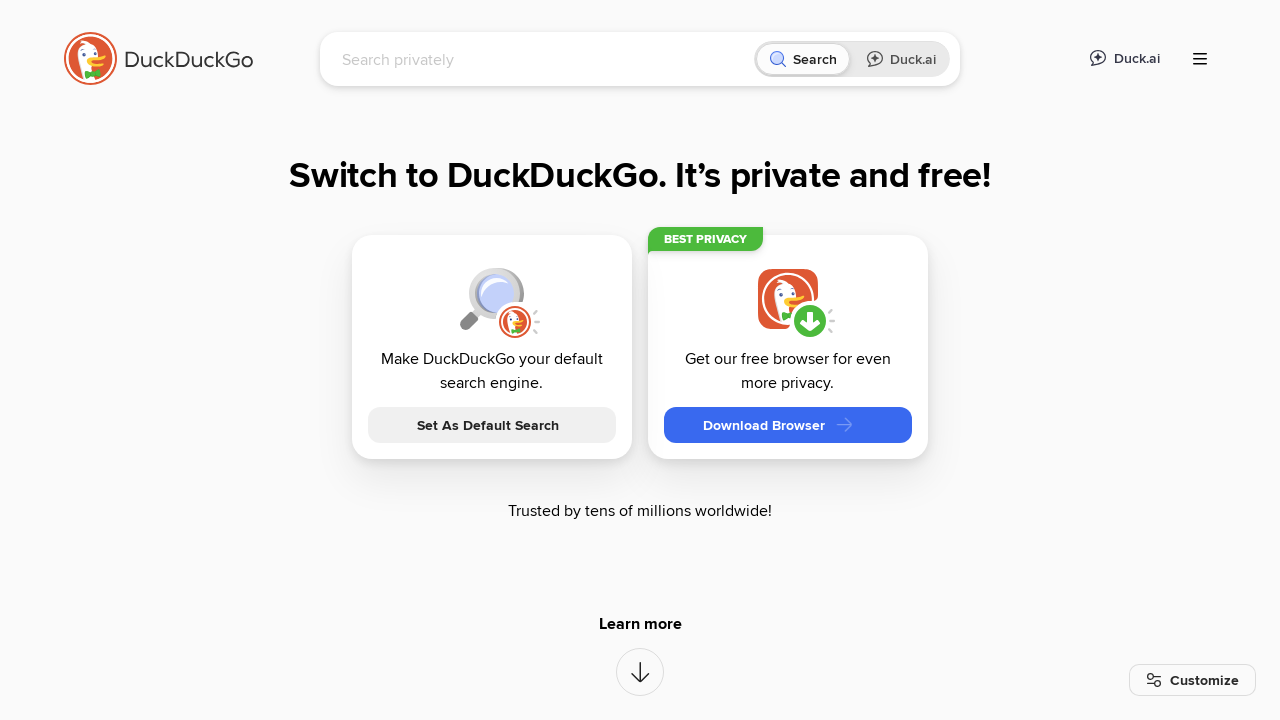

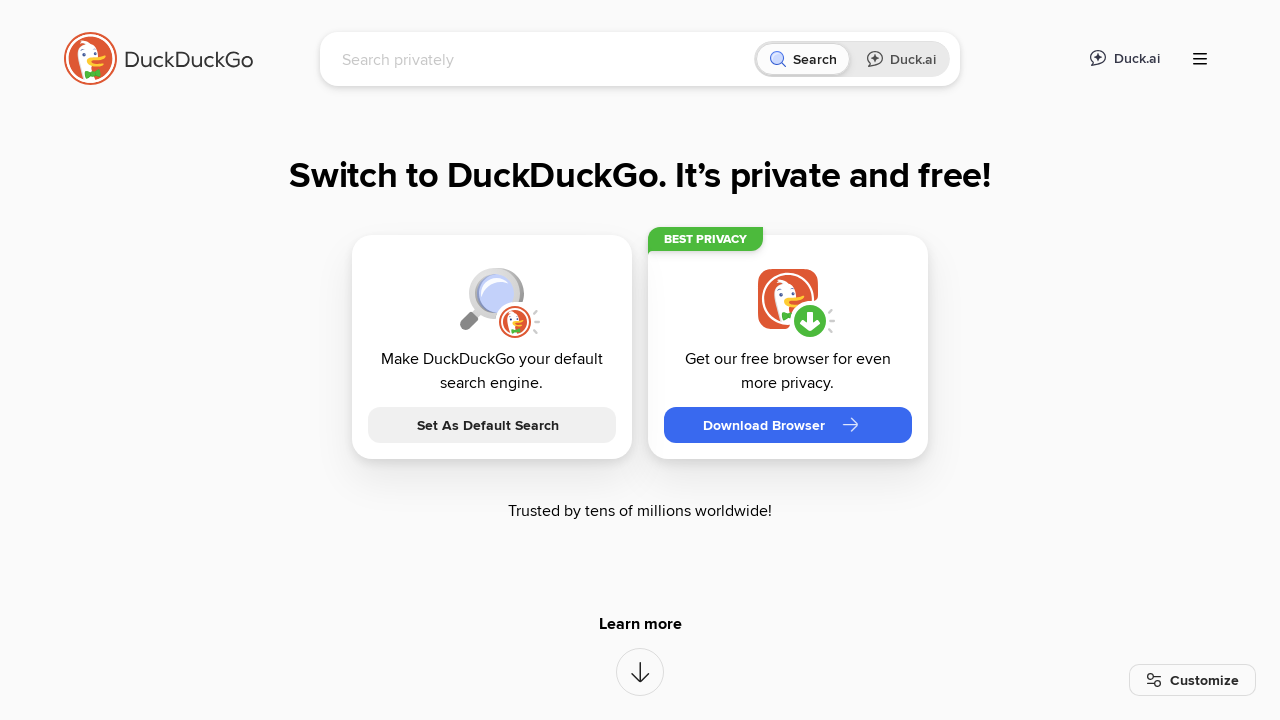